Navigates to the Odisha Tourism website homepage and waits for the page to load

Starting URL: https://odishatourism.gov.in/content/tourism/en.html

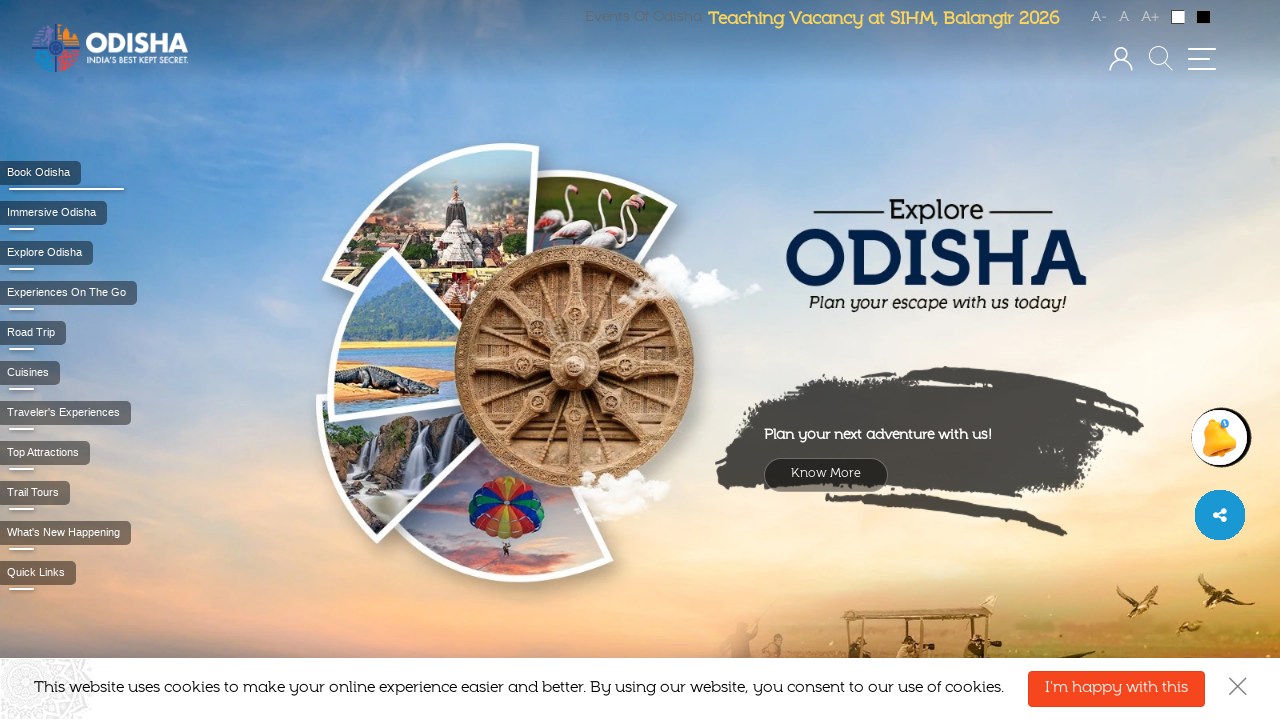

Navigated to Odisha Tourism website homepage
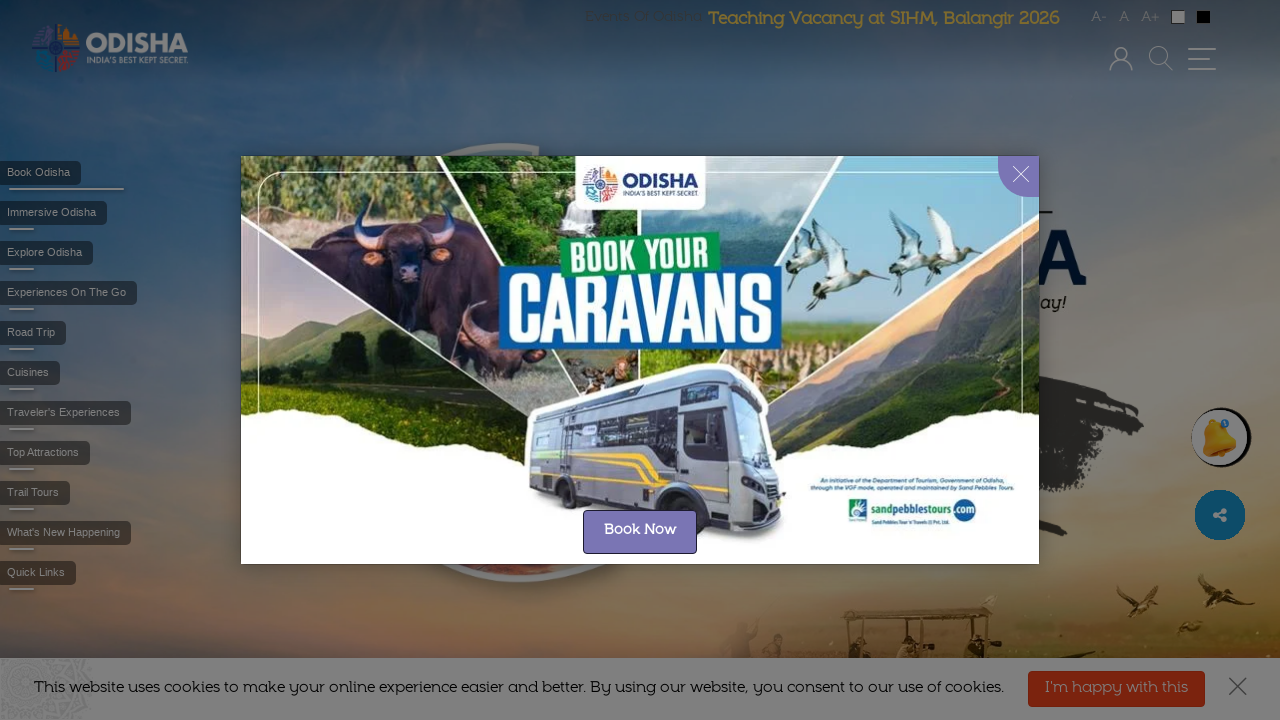

Page fully loaded - network idle state reached
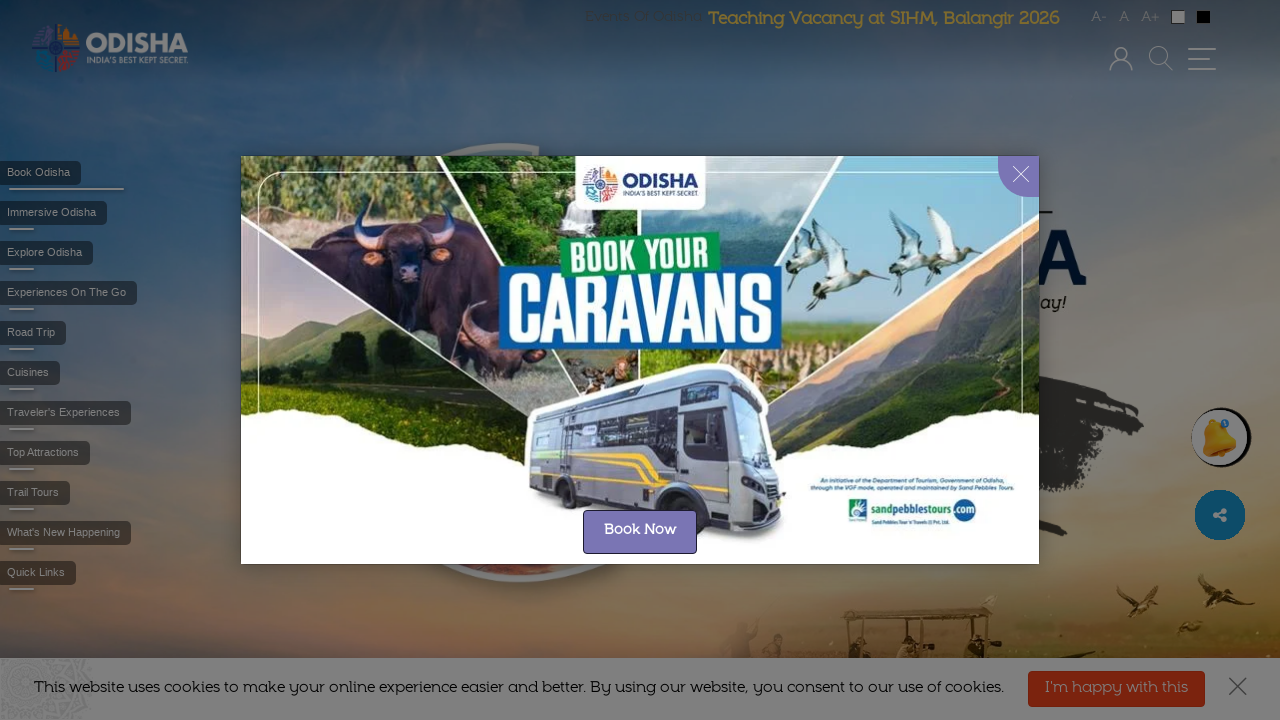

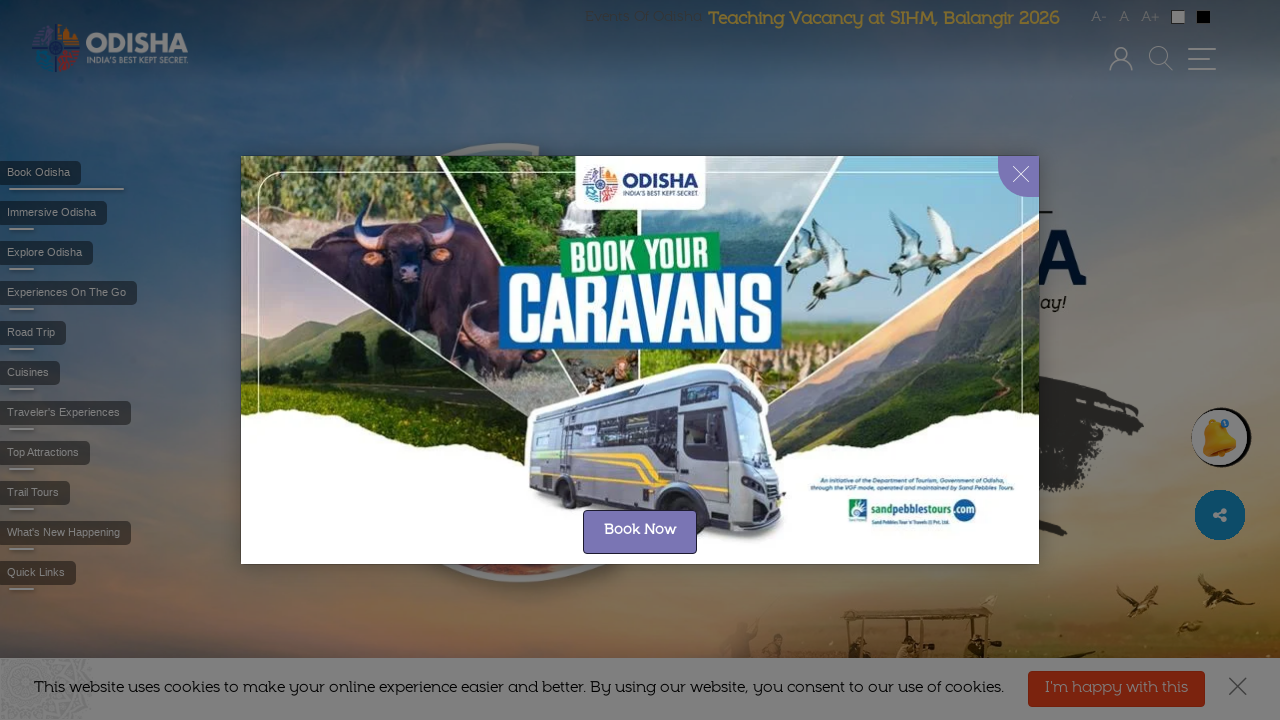